Tests the local council finder by entering a postcode, selecting an address, and verifying the council information is displayed

Starting URL: https://www.gov.uk/find-local-council

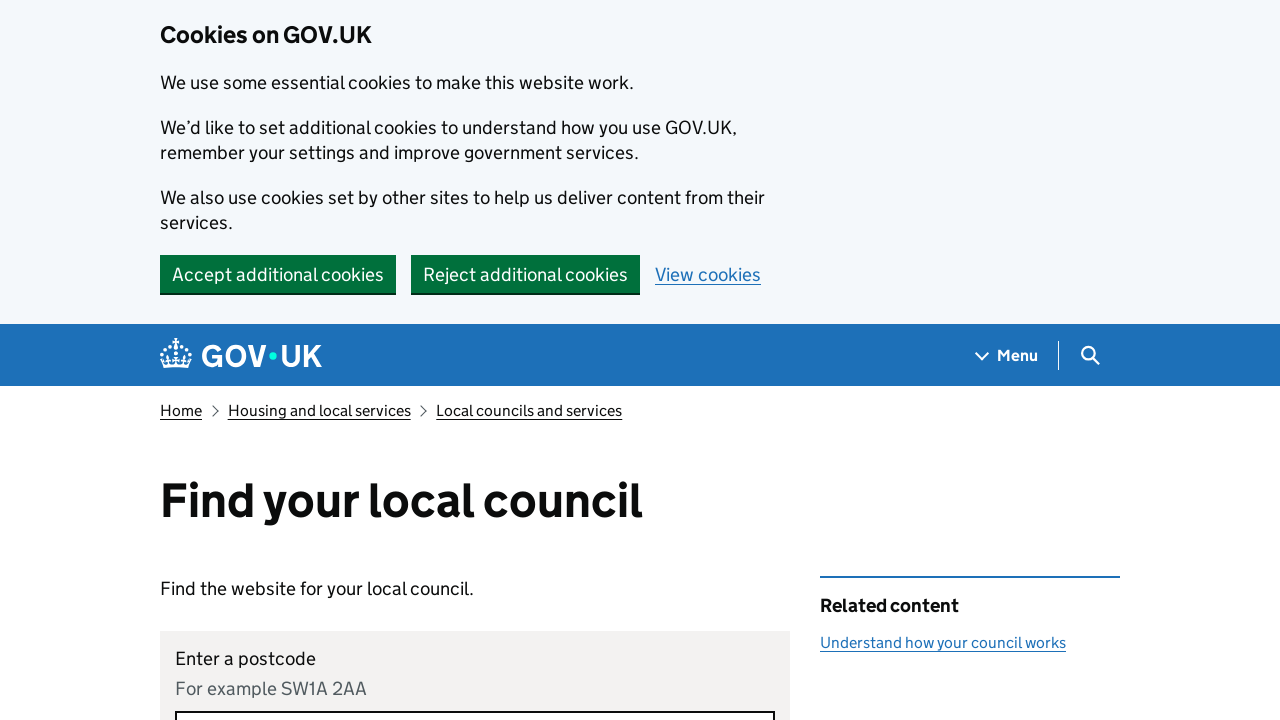

Verified 'Find your local council' heading is visible
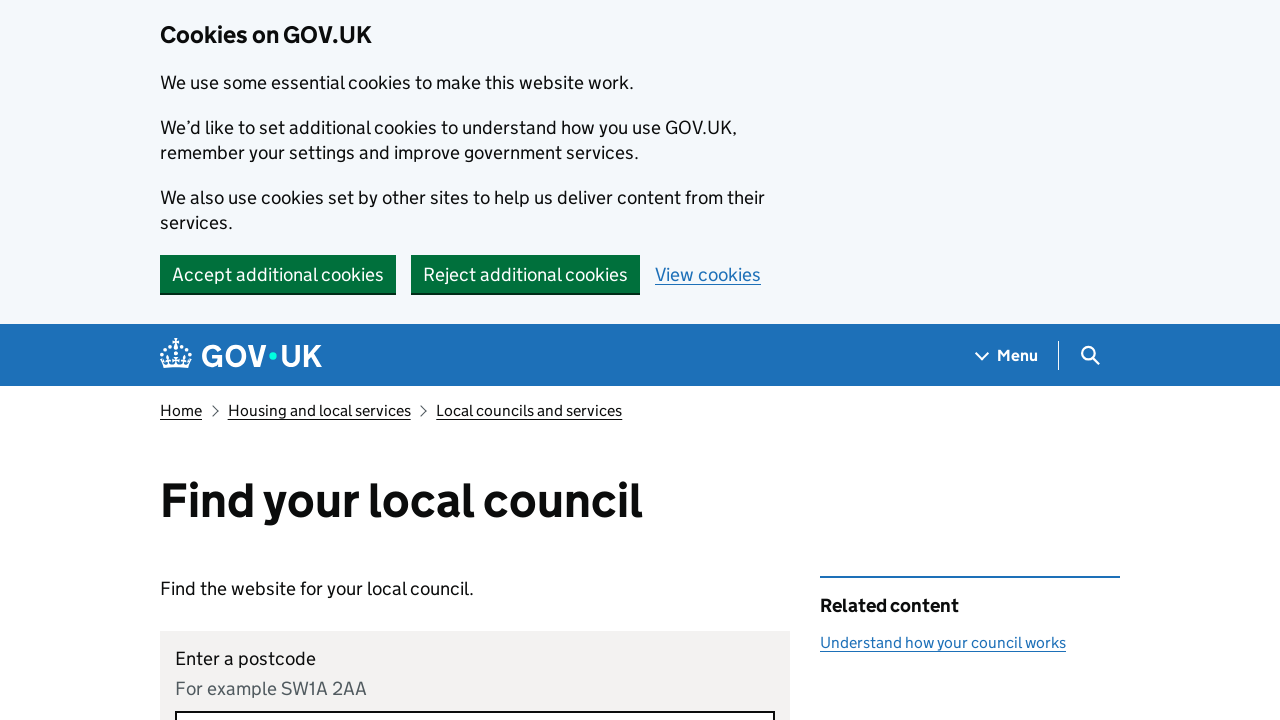

Filled postcode field with 'WV14 8TU' on internal:label="Enter a postcode"i
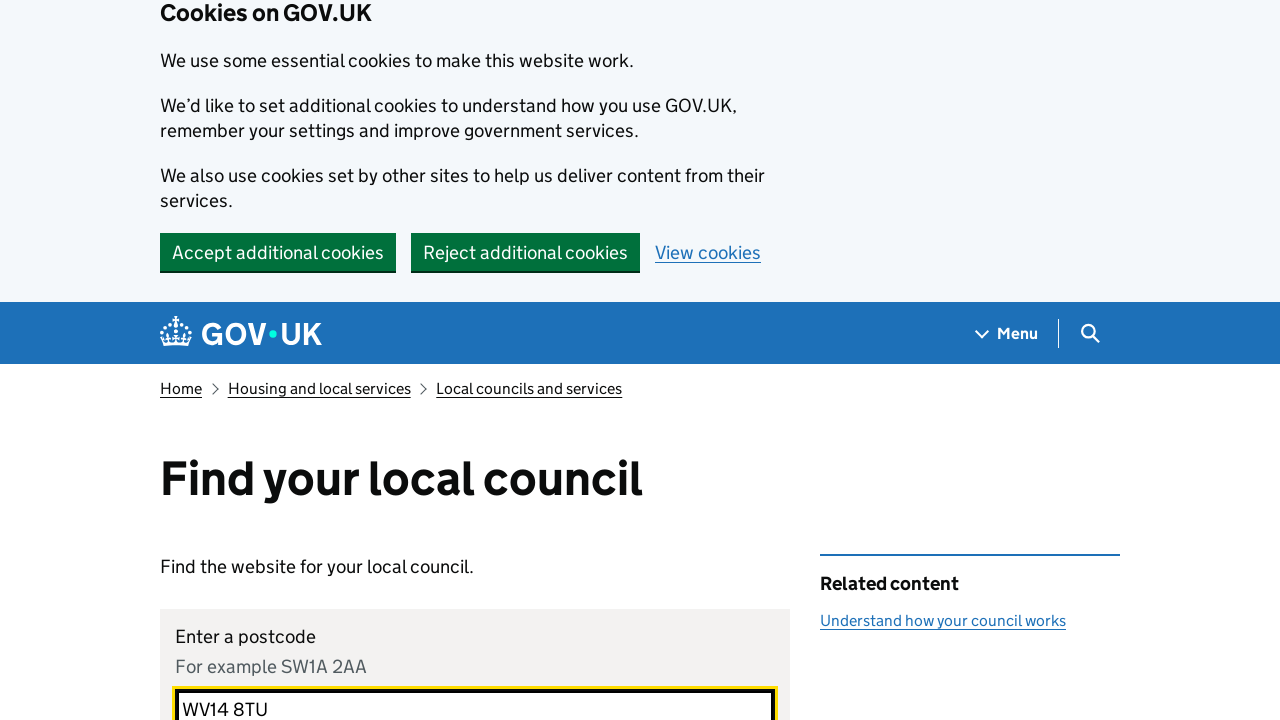

Clicked Find button to search for postcode at (205, 360) on internal:role=button[name="Find"i]
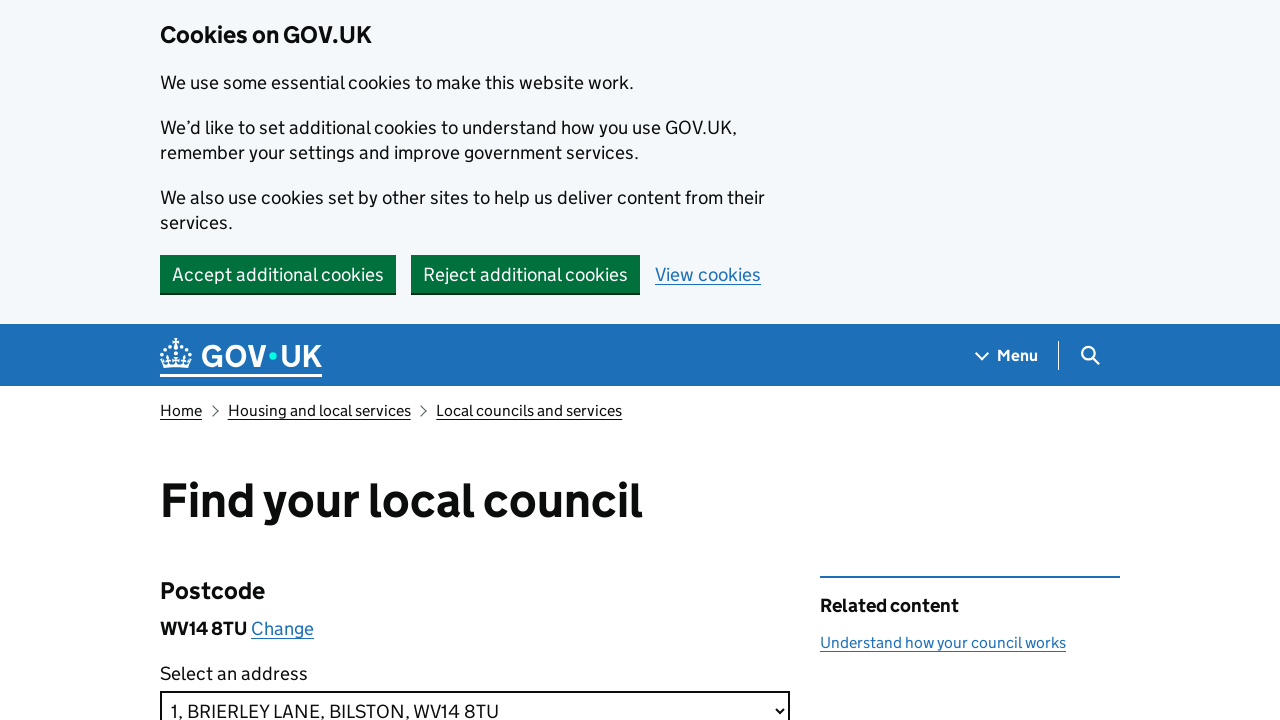

Selected address '3, BRIERLEY LANE, BILSTON, WV14 8TU' from dropdown on internal:label="Select an address"i
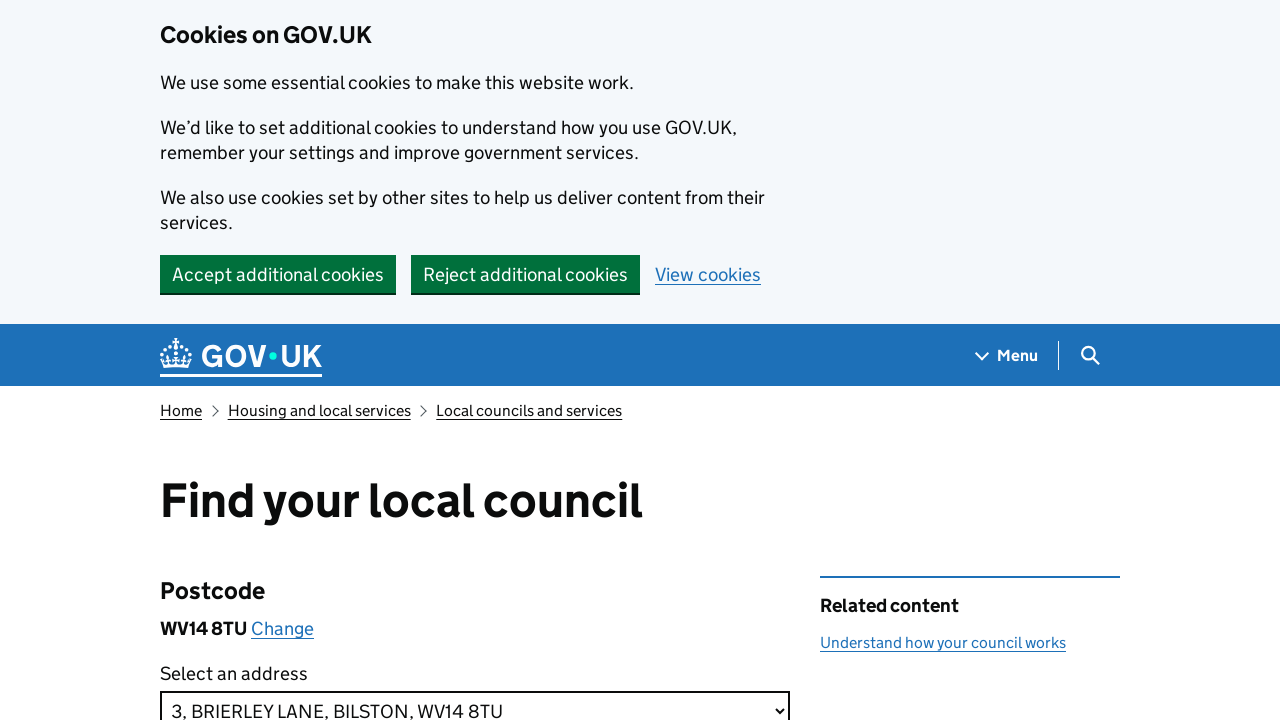

Clicked Continue button to proceed at (209, 360) on internal:role=button[name="Continue"i]
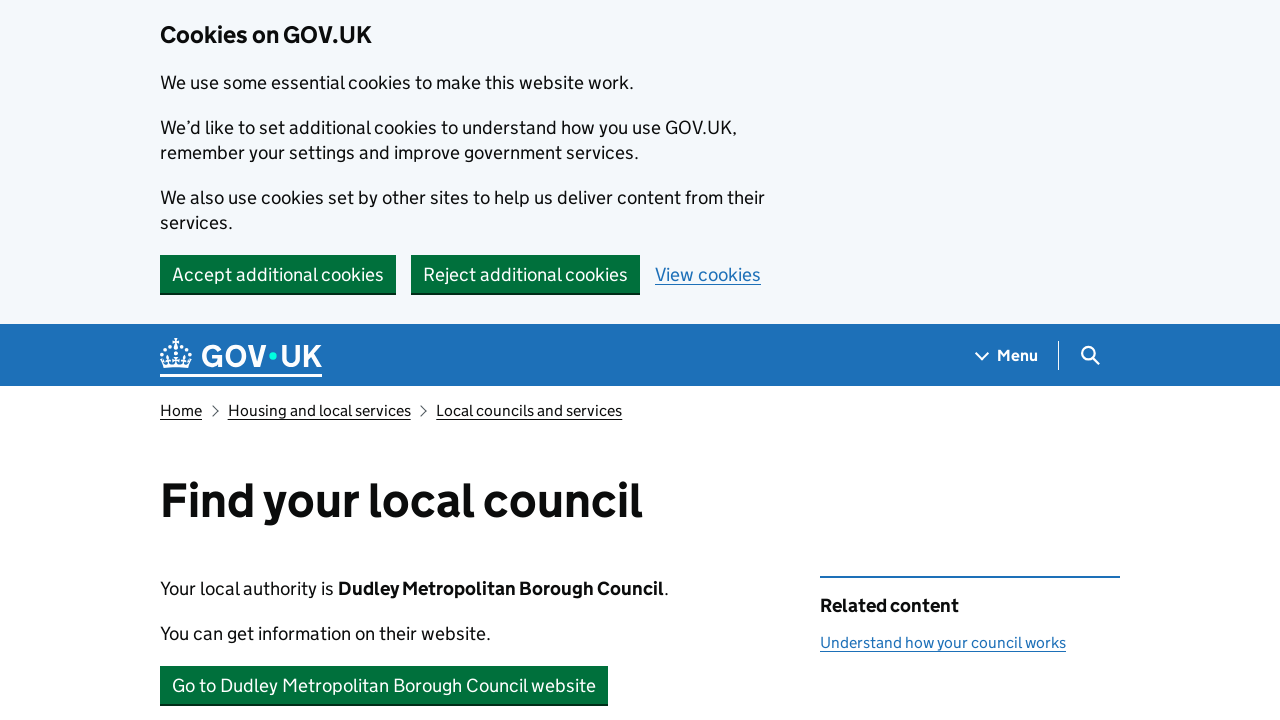

Verified 'Dudley Metropolitan Borough Council' text is visible
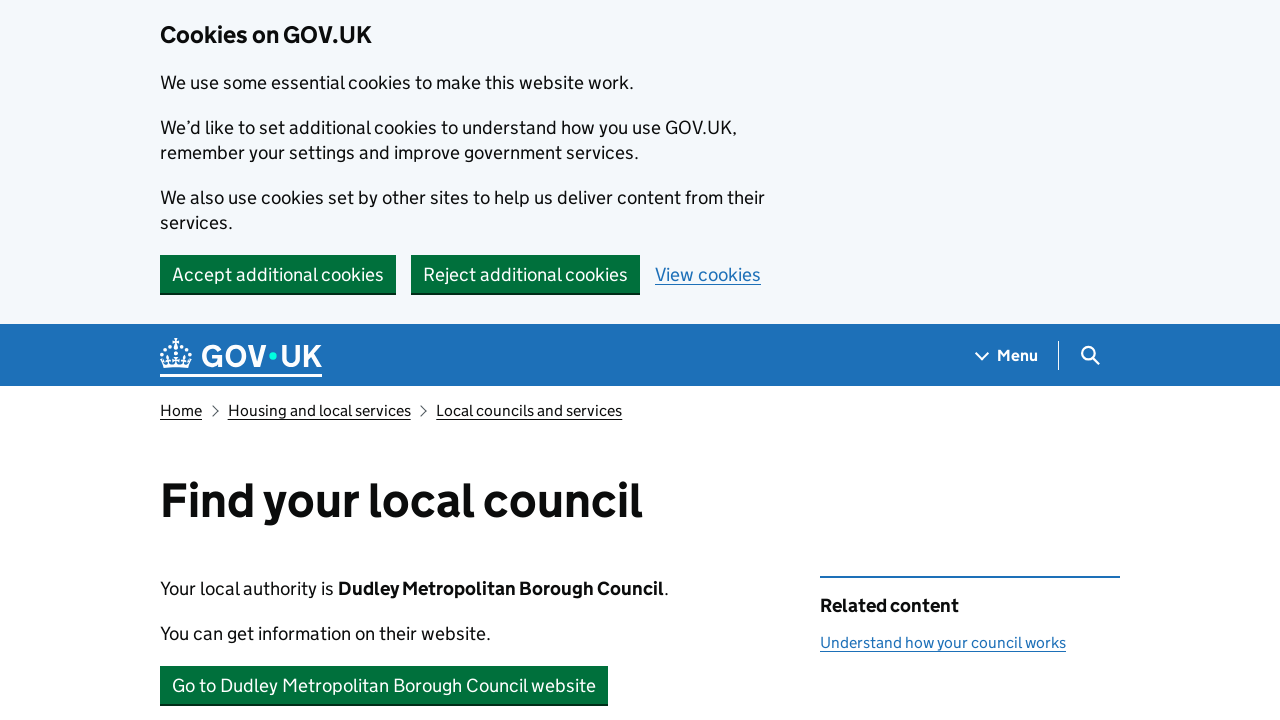

Verified 'Go to Dudley Metropolitan' button is visible
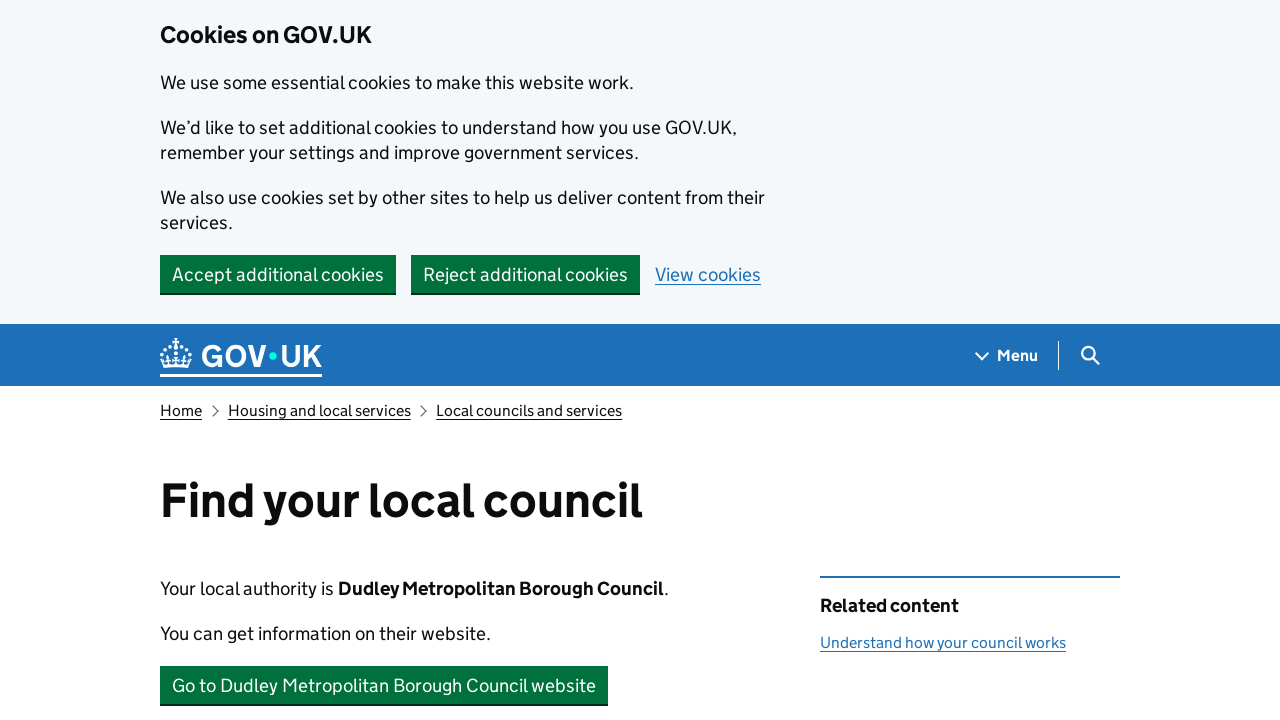

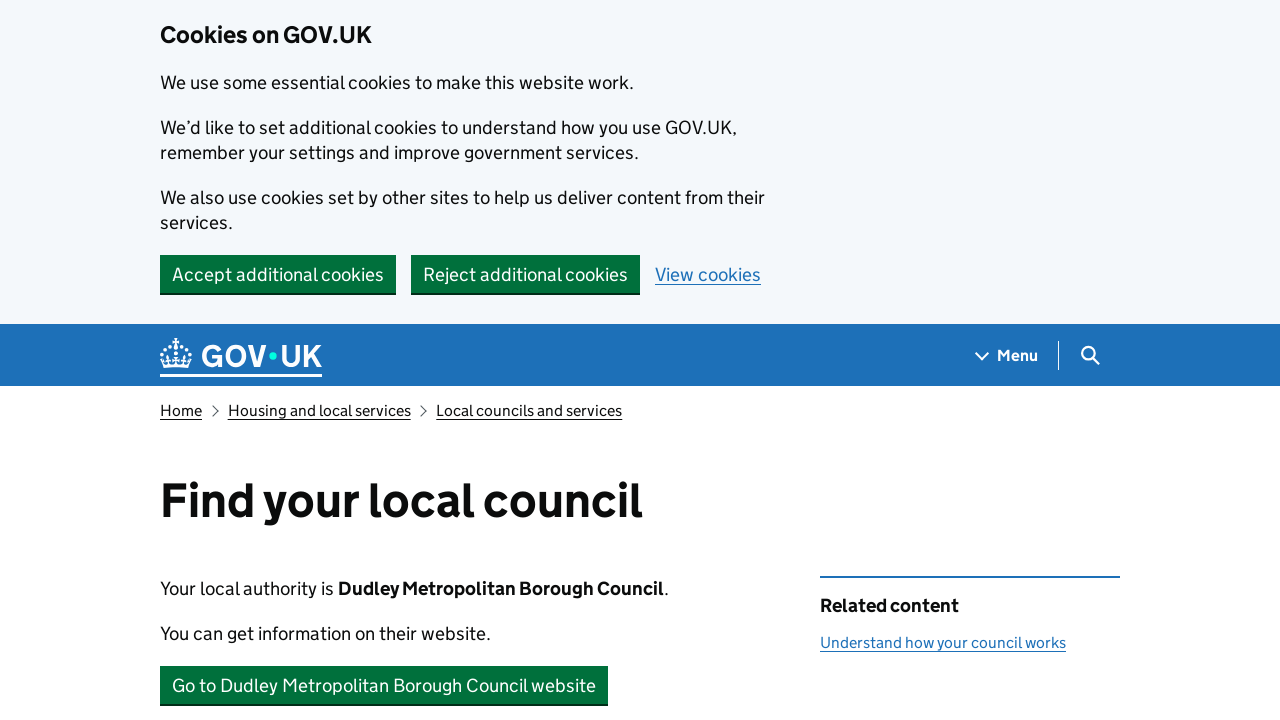